Searches for trains between two stations on the Indian Railways website by entering source and destination stations, then verifies the train list is displayed

Starting URL: https://erail.in/

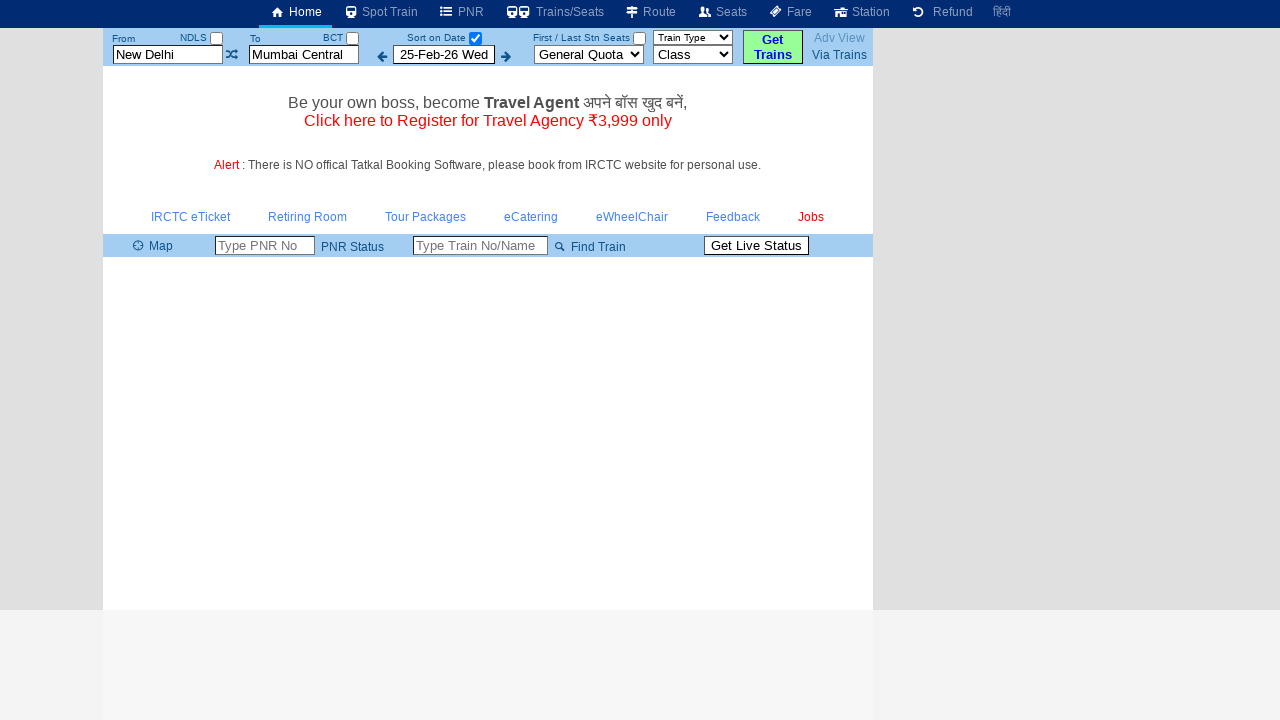

Cleared source station field on #txtStationFrom
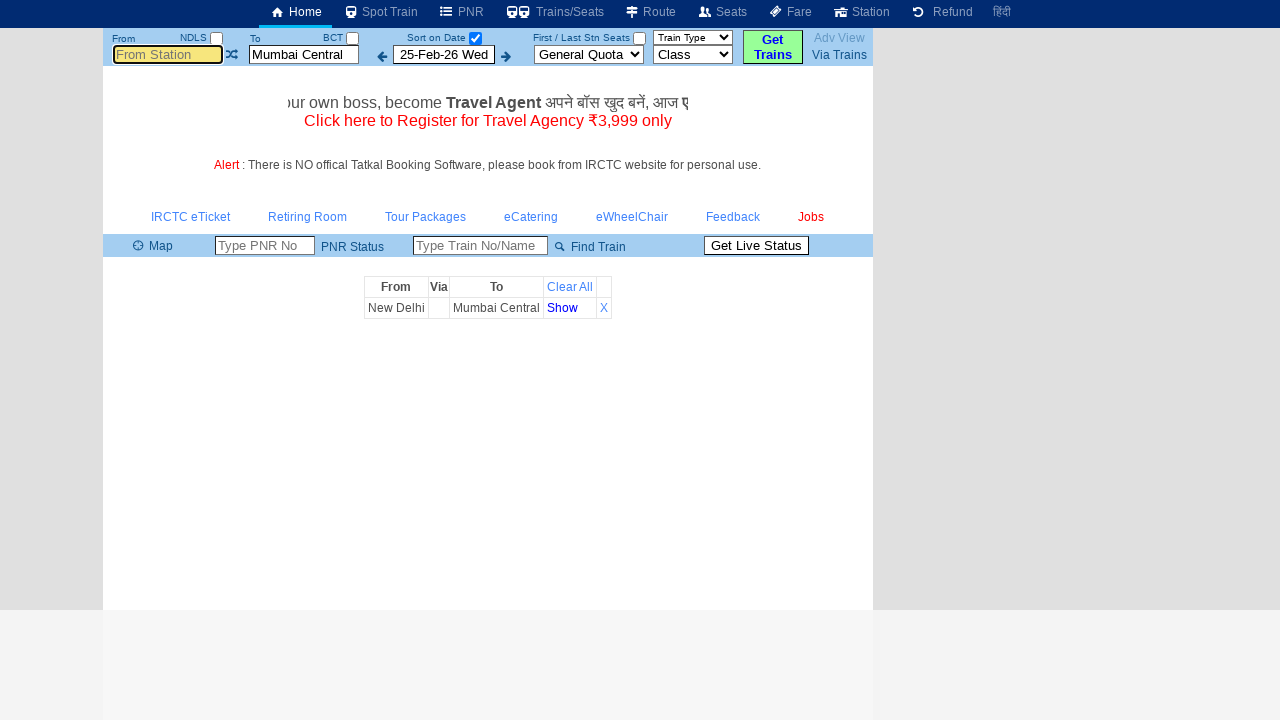

Filled source station field with 'MAS' on #txtStationFrom
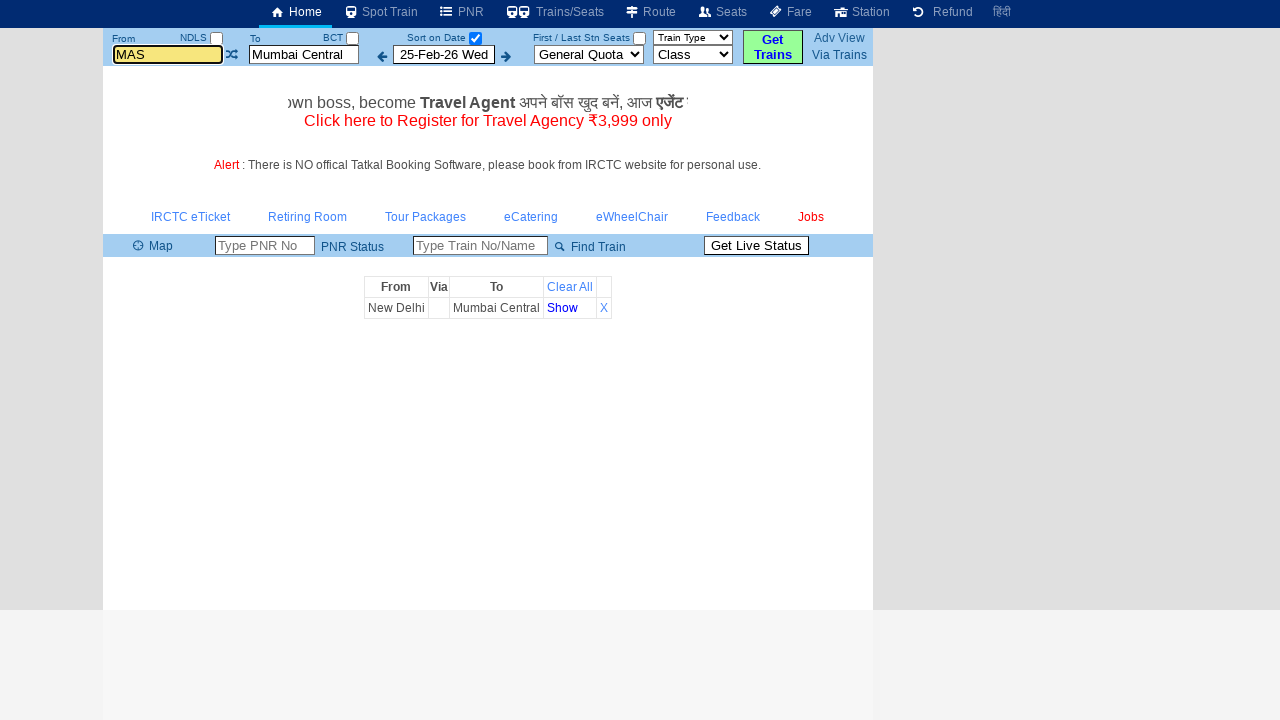

Pressed Enter to confirm source station selection
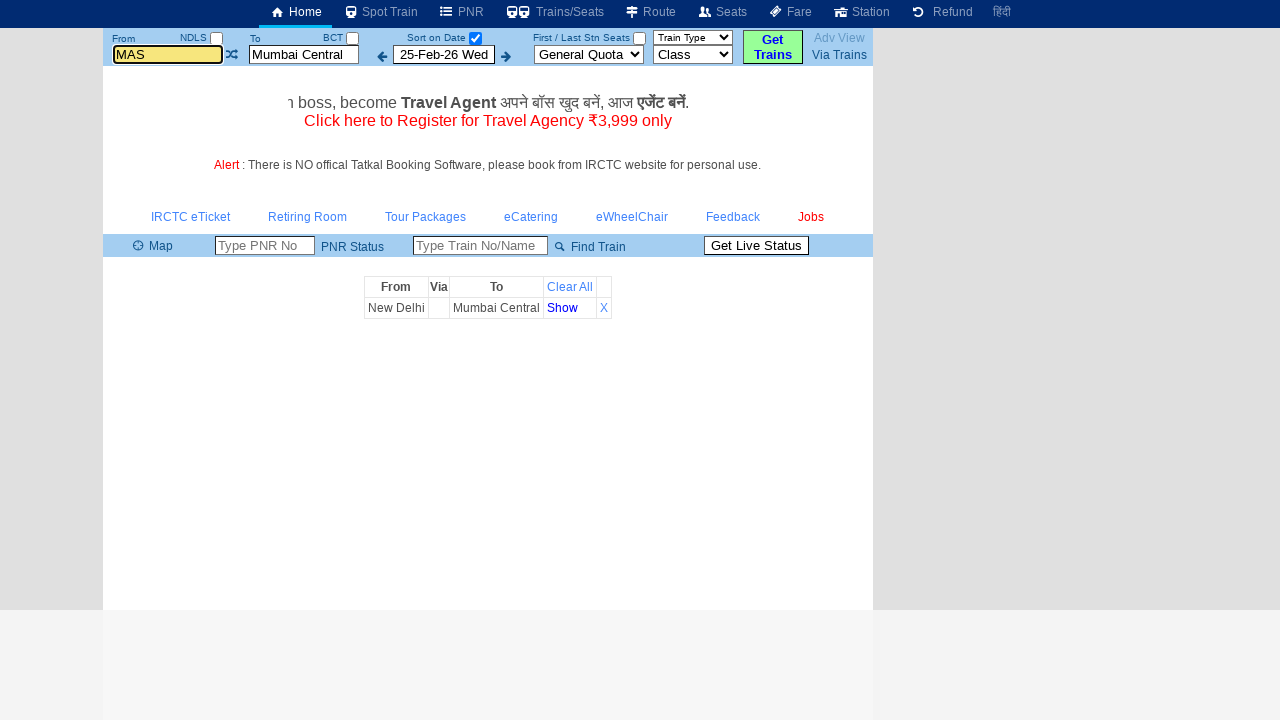

Waited for source station to be processed
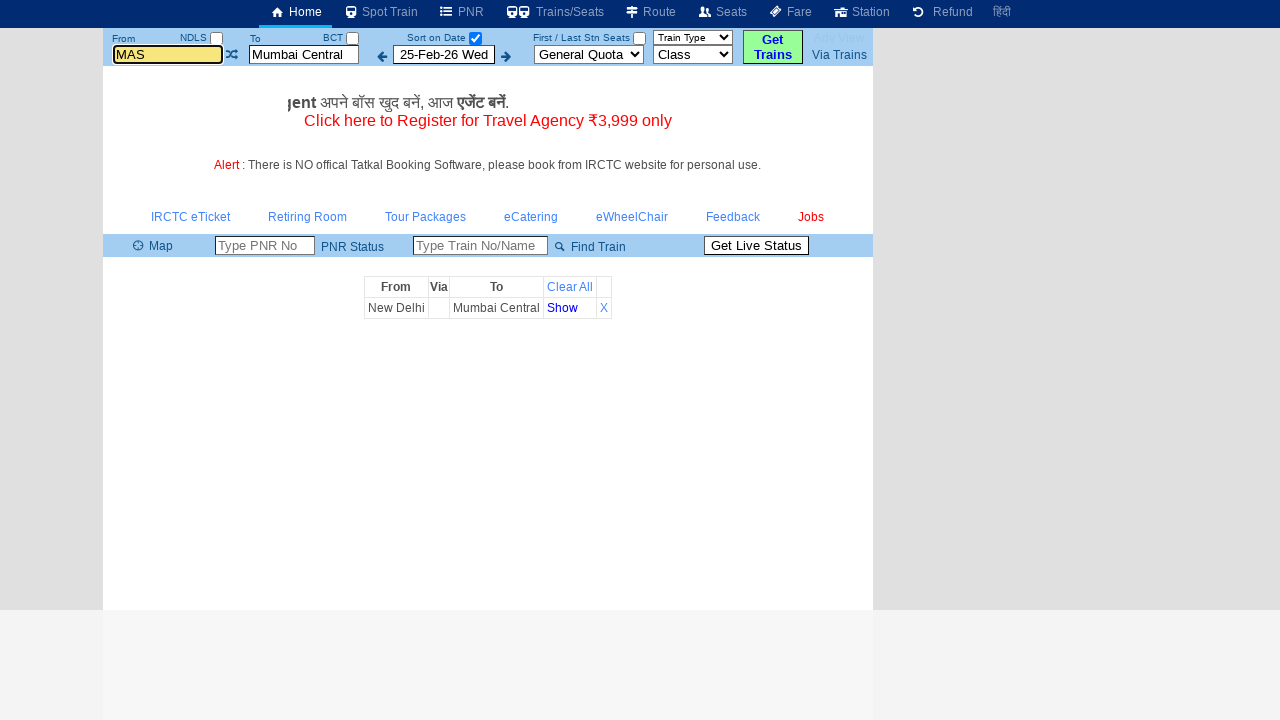

Cleared destination station field on #txtStationTo
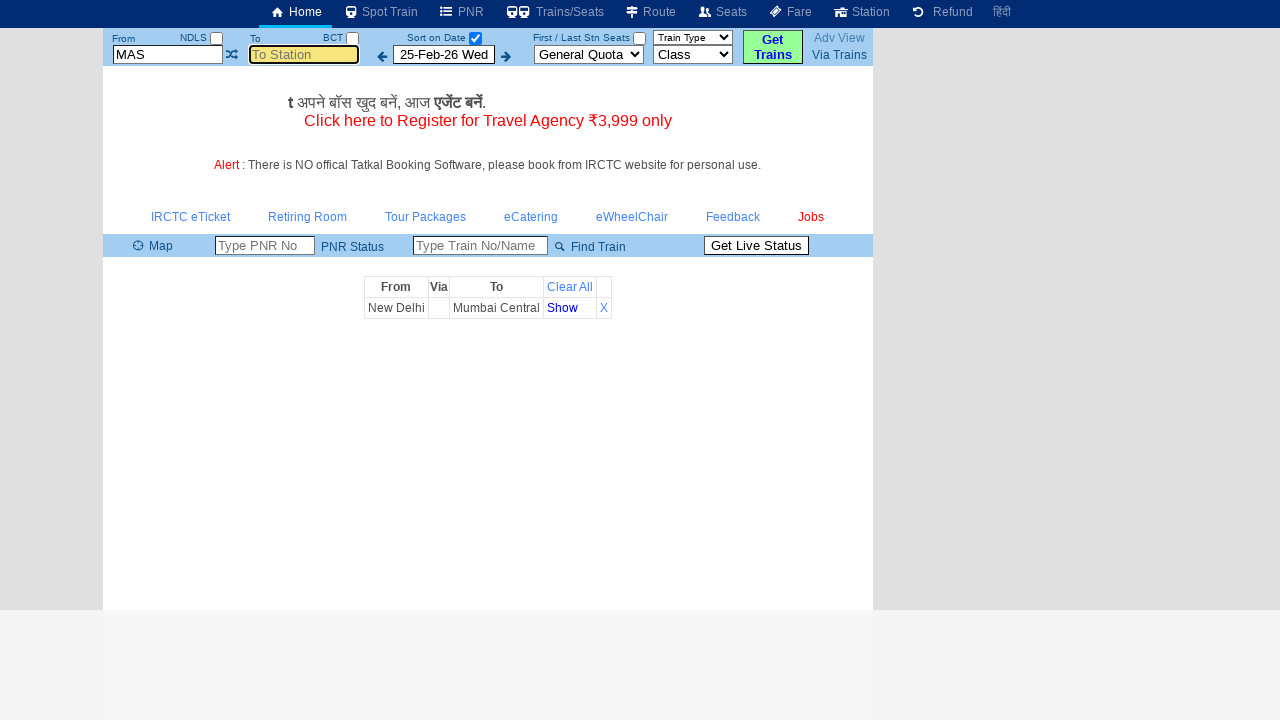

Filled destination station field with 'MDU' on #txtStationTo
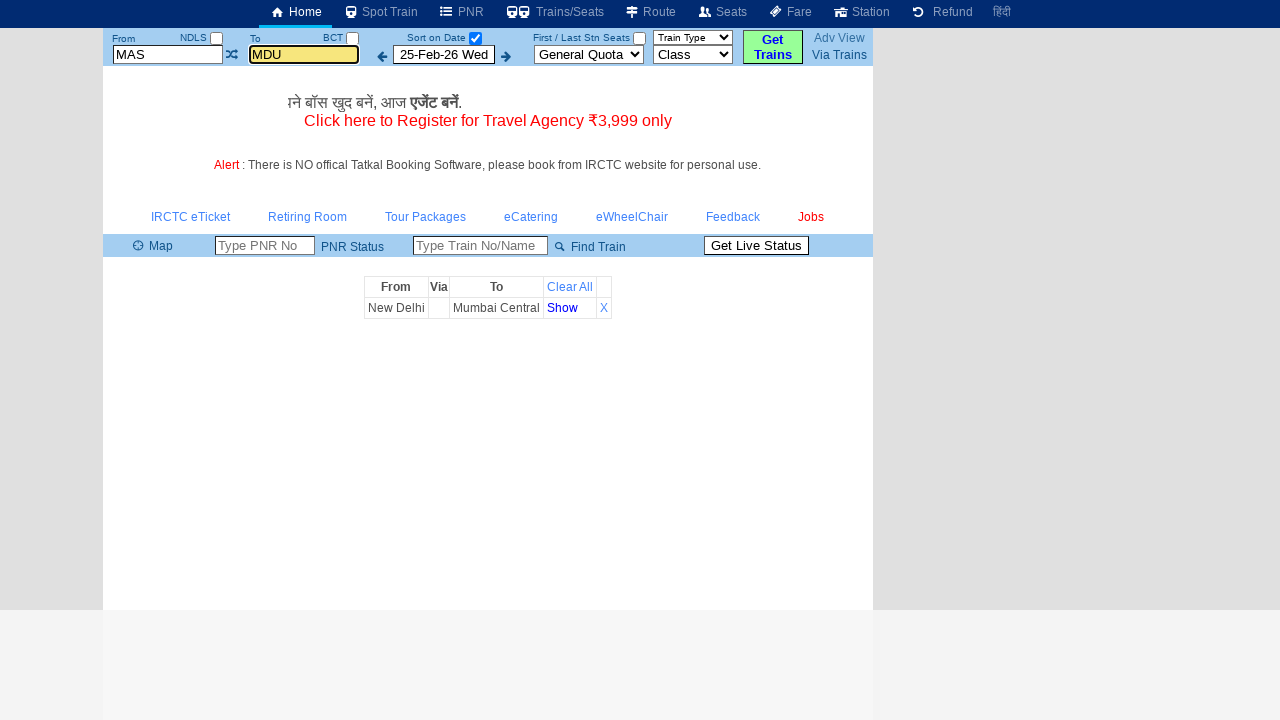

Pressed Enter to confirm destination station selection
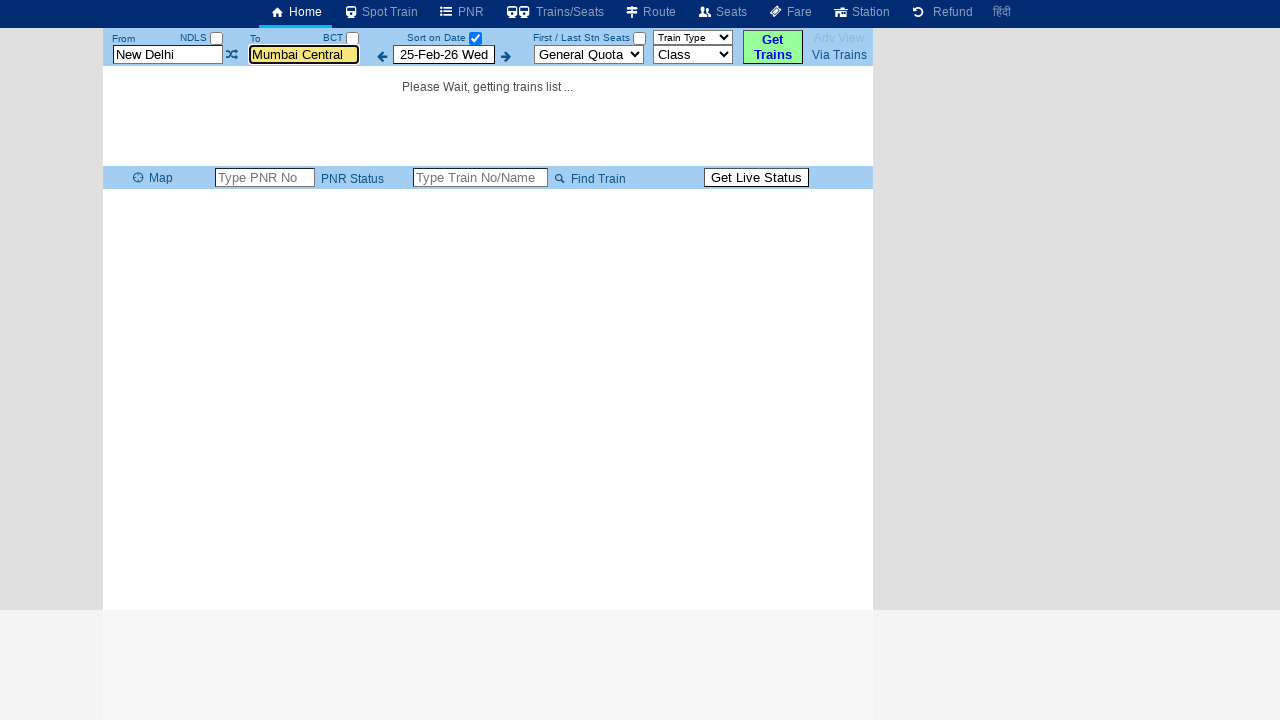

Waited for destination station to be processed
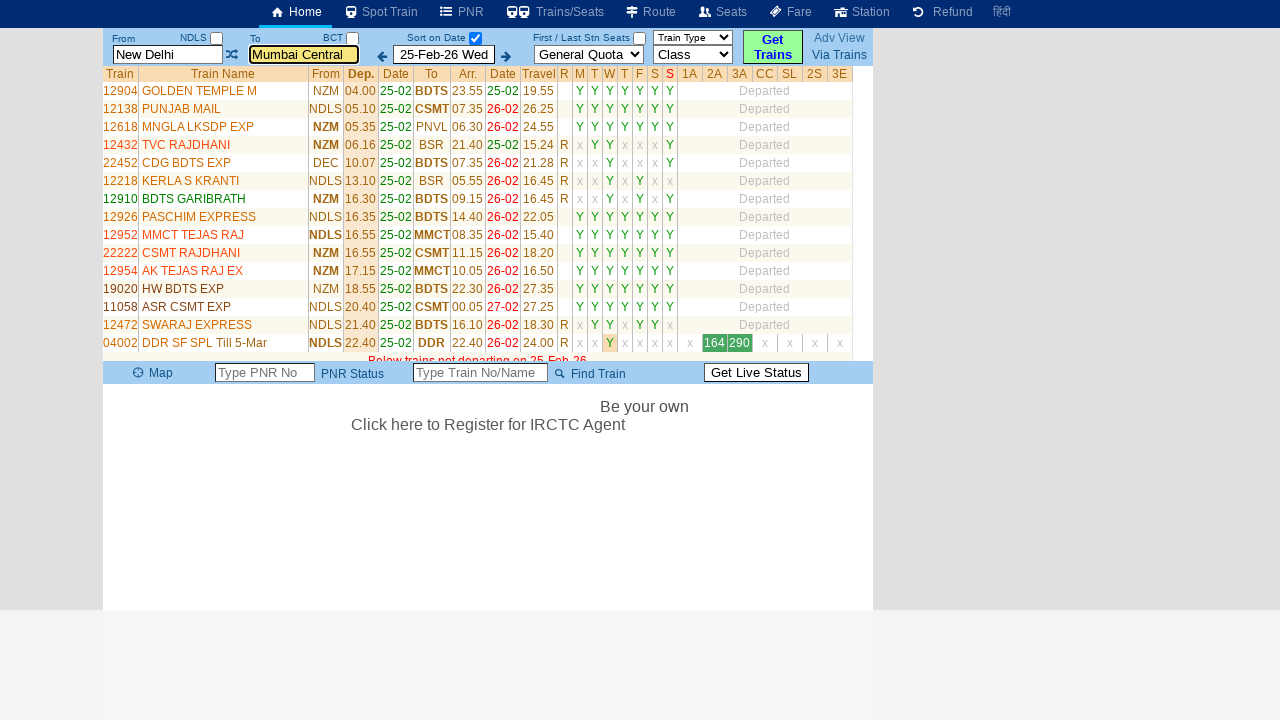

Unchecked the date selection checkbox at (475, 38) on #chkSelectDateOnly
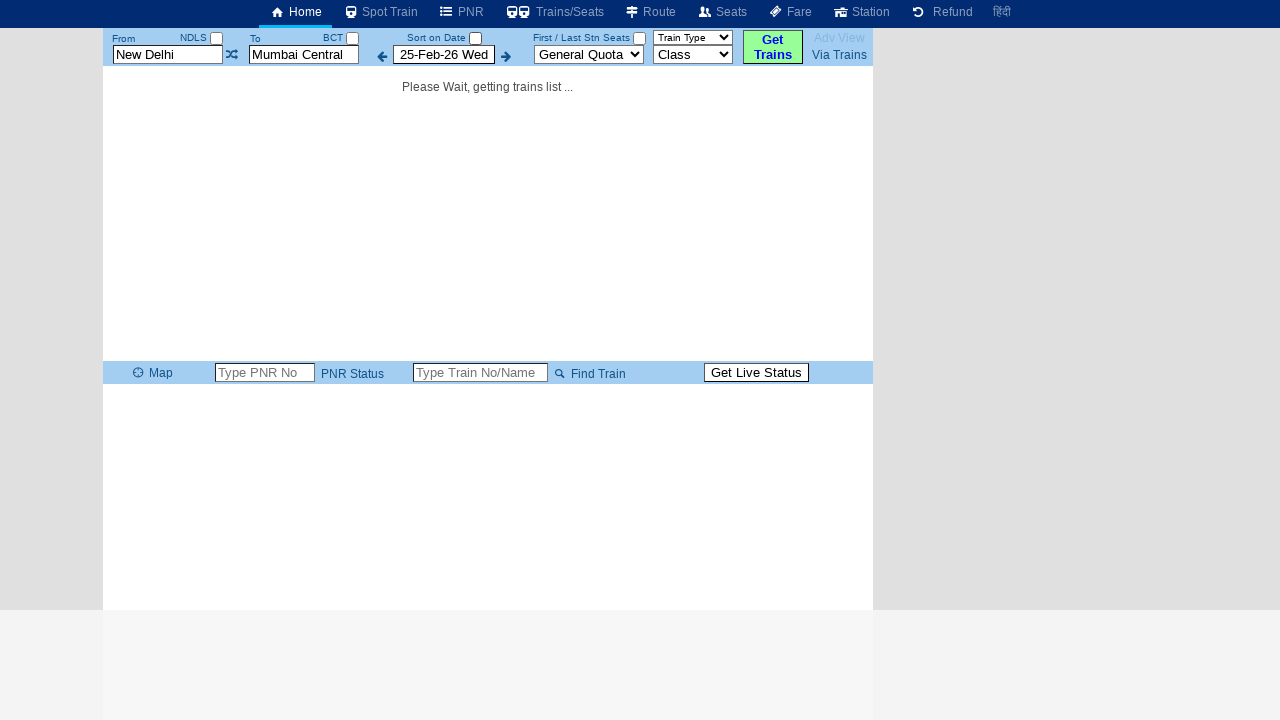

Train list table loaded
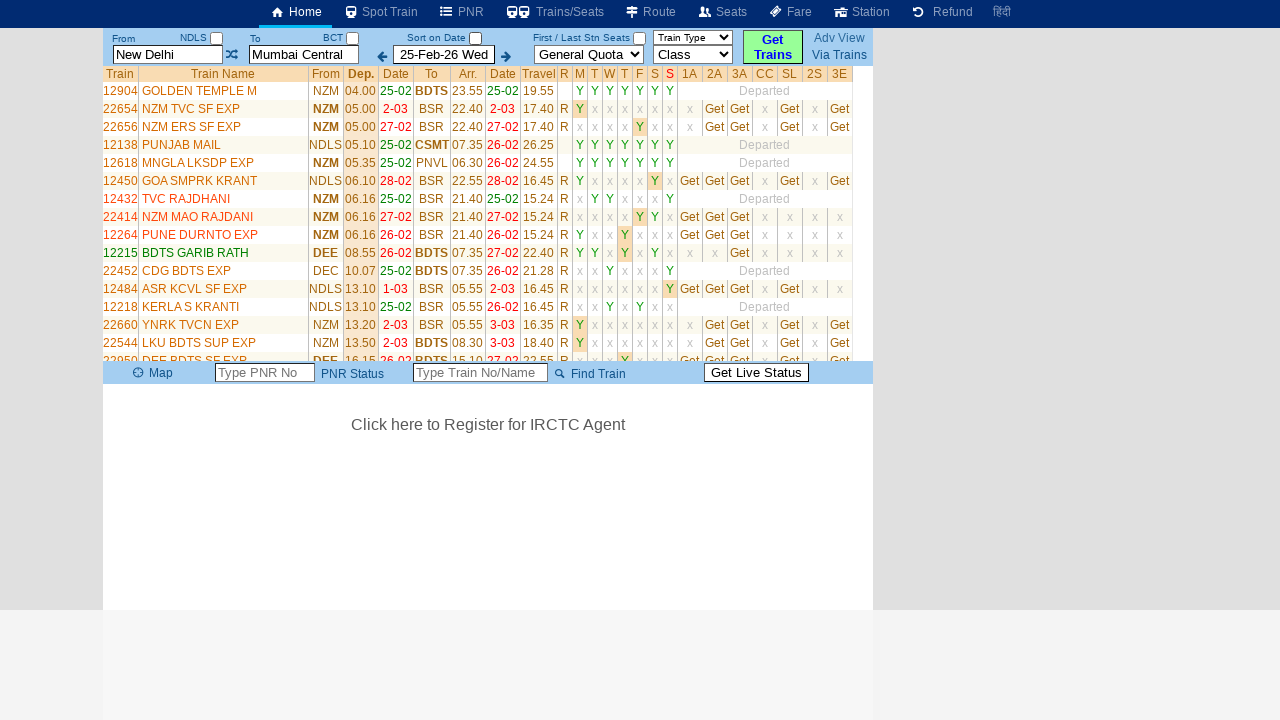

Verified train list is displayed with multiple train entries
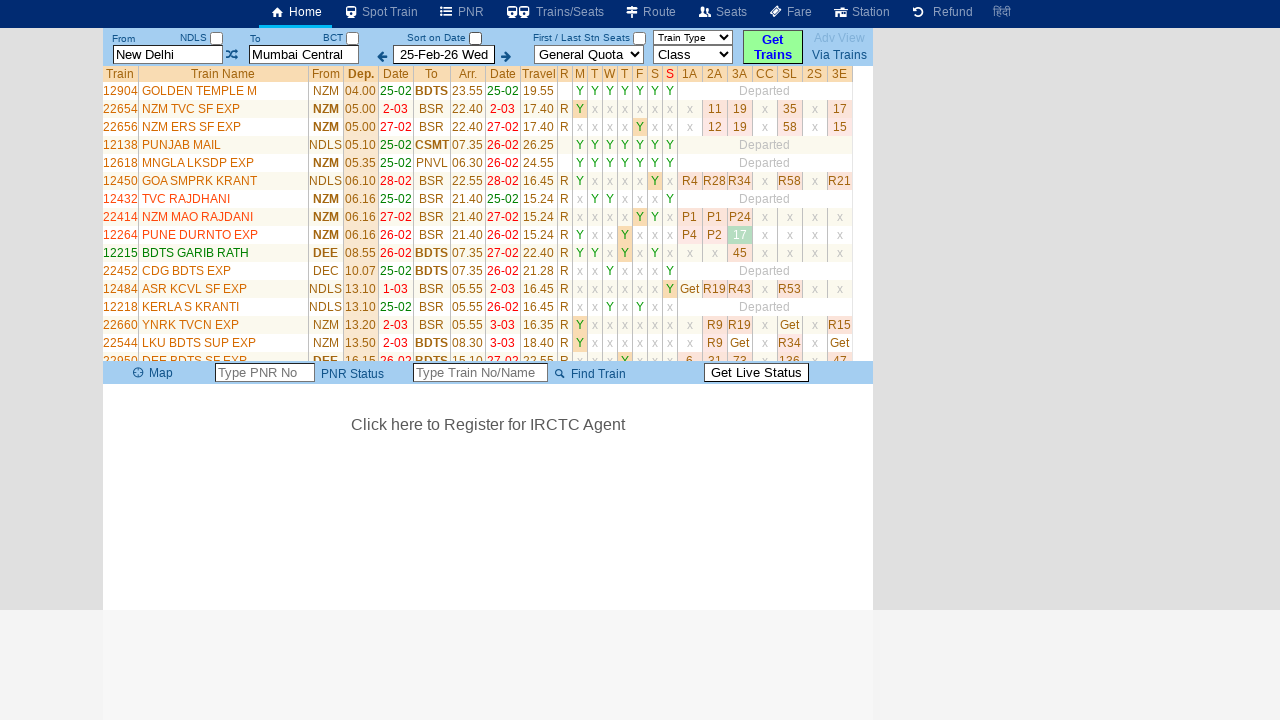

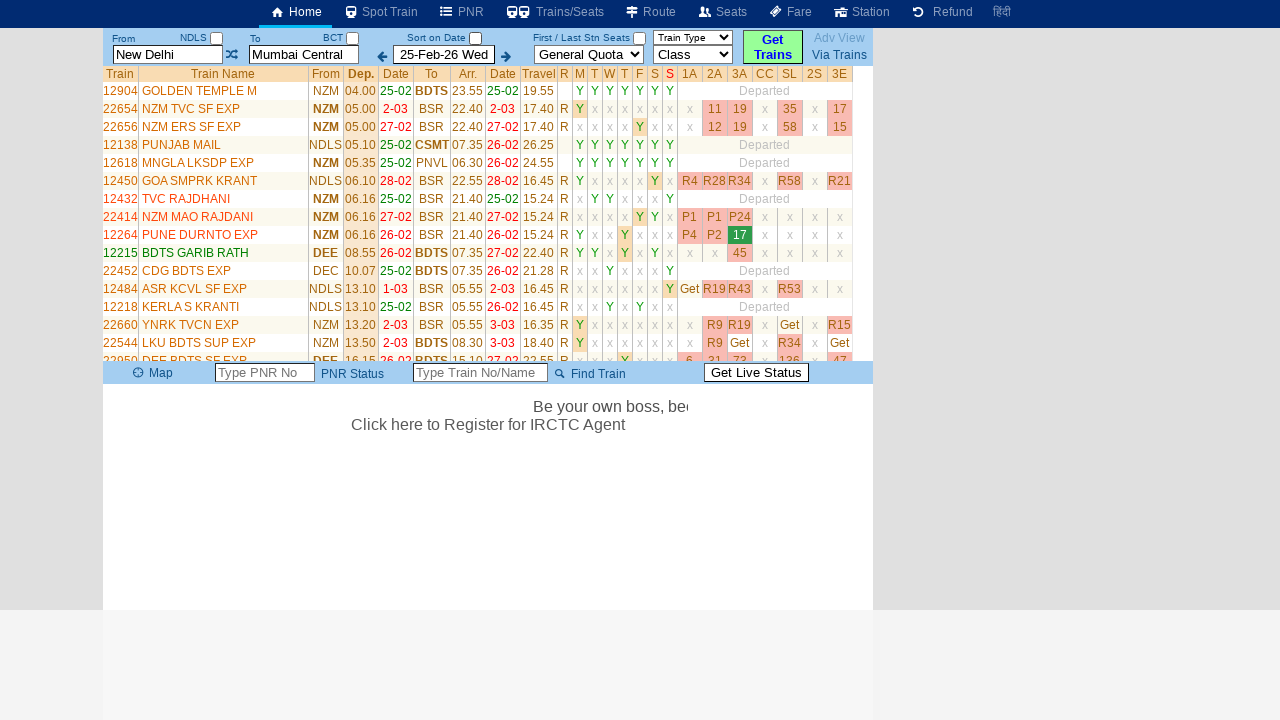